Tests form validation by clicking login button without filling required fields to verify validation message appears

Starting URL: https://login.ubuntu.com/

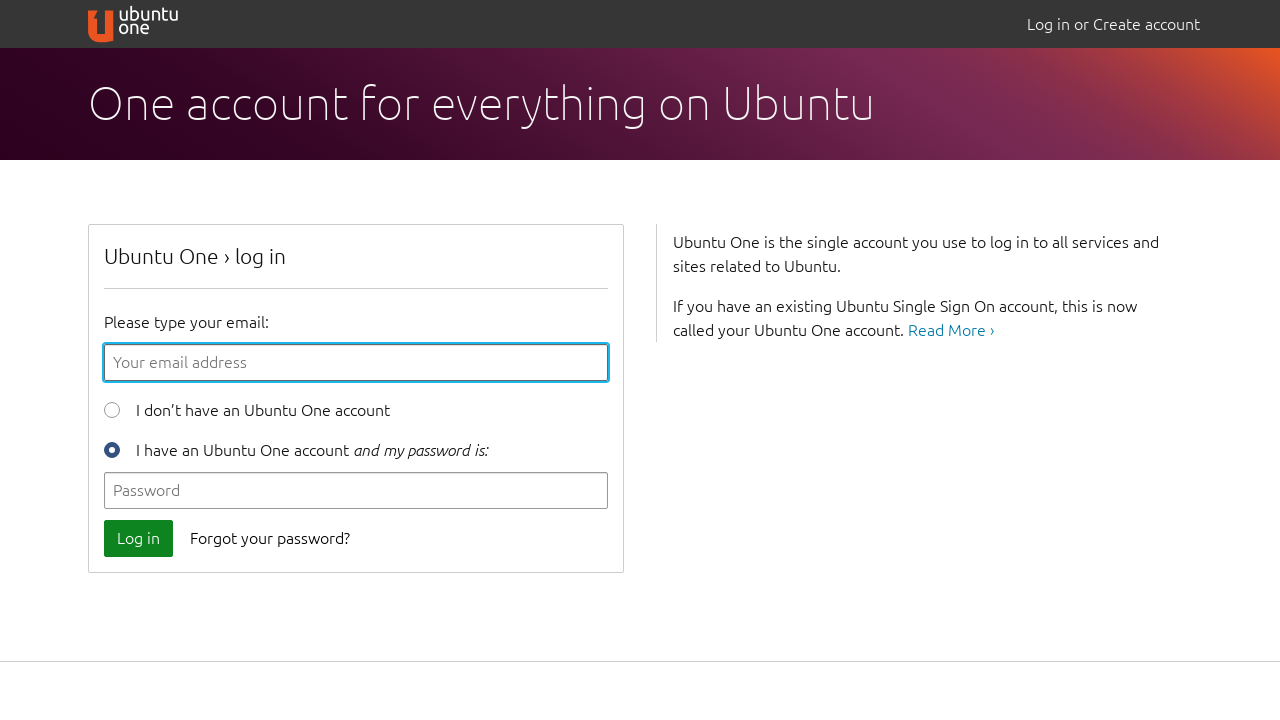

Clicked login button without filling required fields at (138, 538) on xpath=//button[@data-qa-id='login_button']
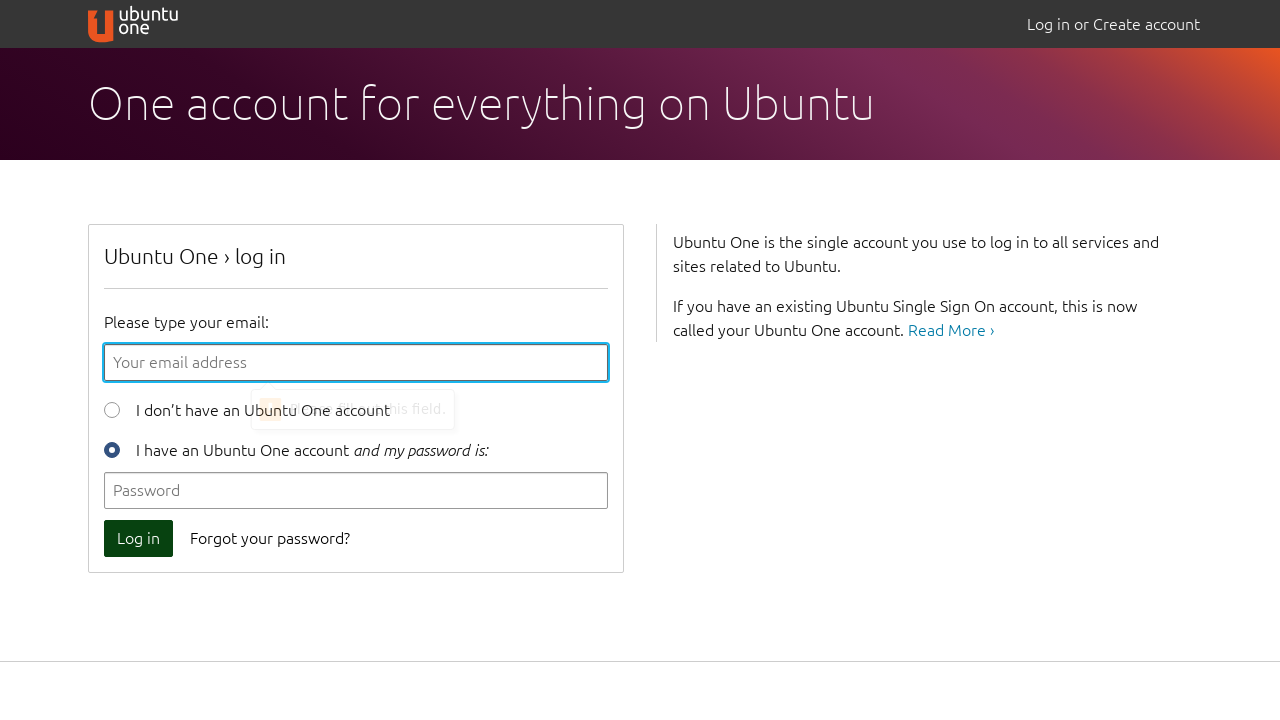

Waited for validation message to appear
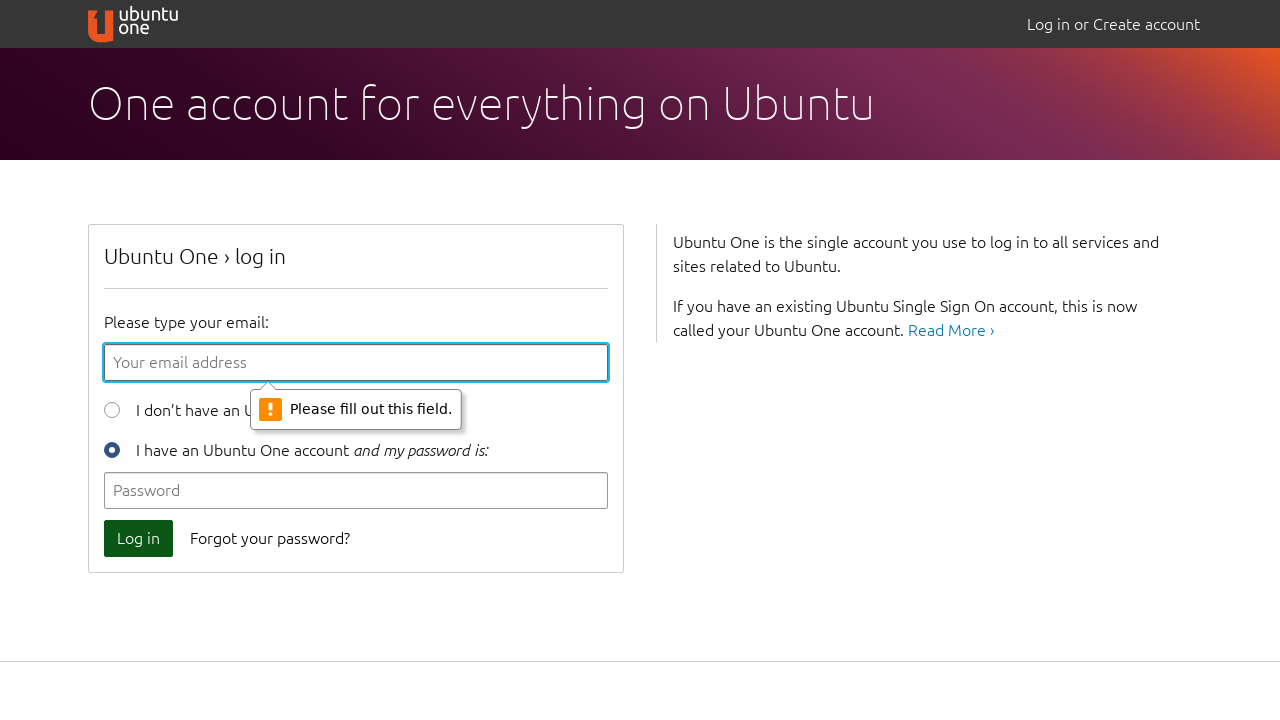

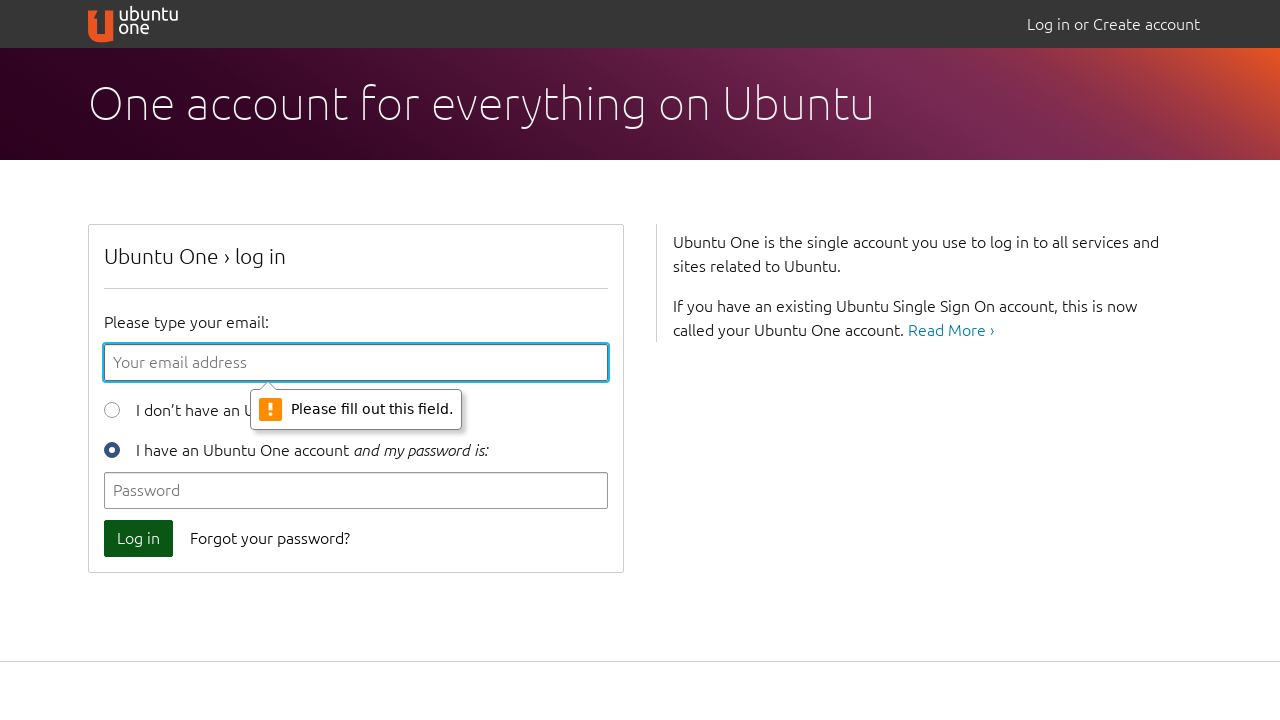